Counts the number of links on the main page

Starting URL: https://www.edx.org

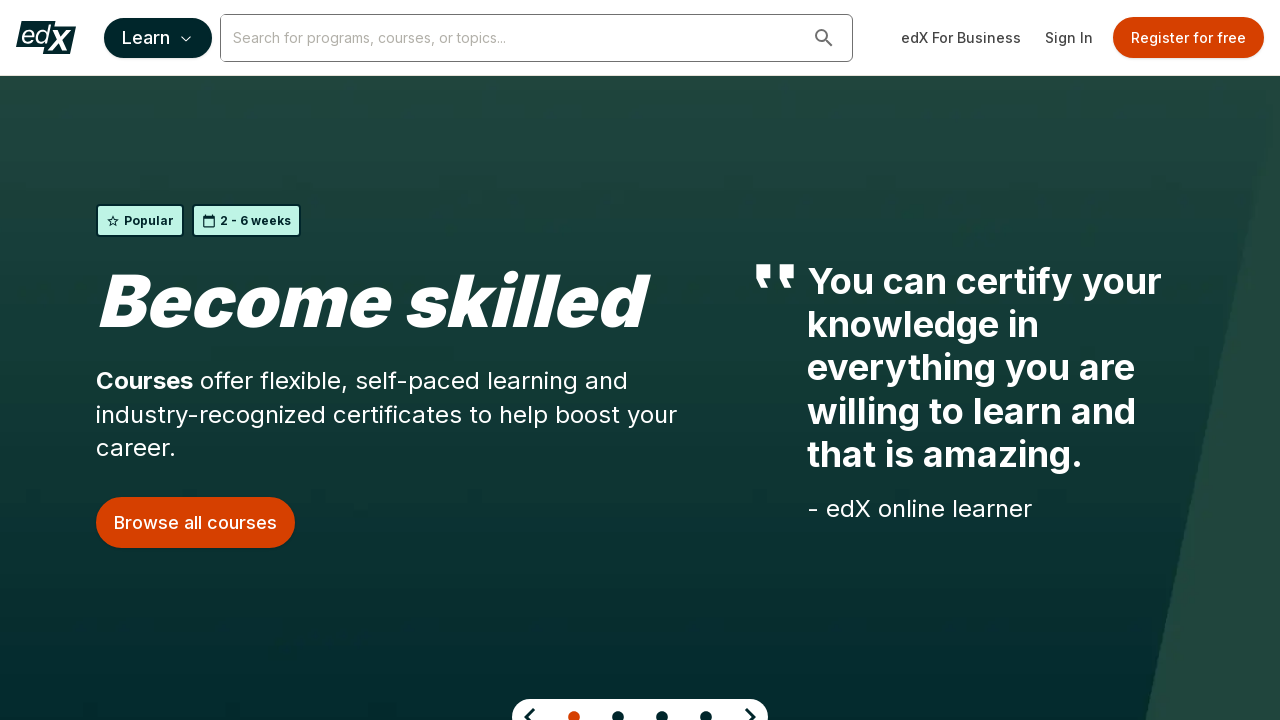

Navigated to https://www.edx.org
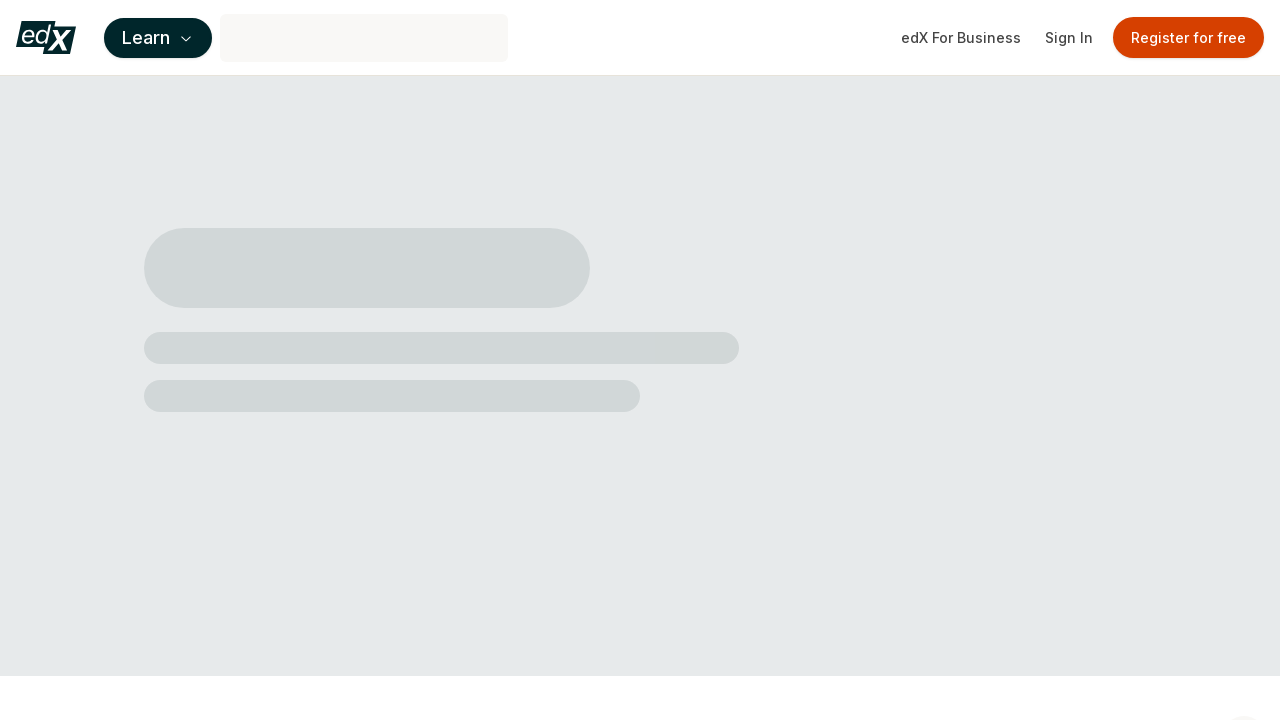

Retrieved all links from the page
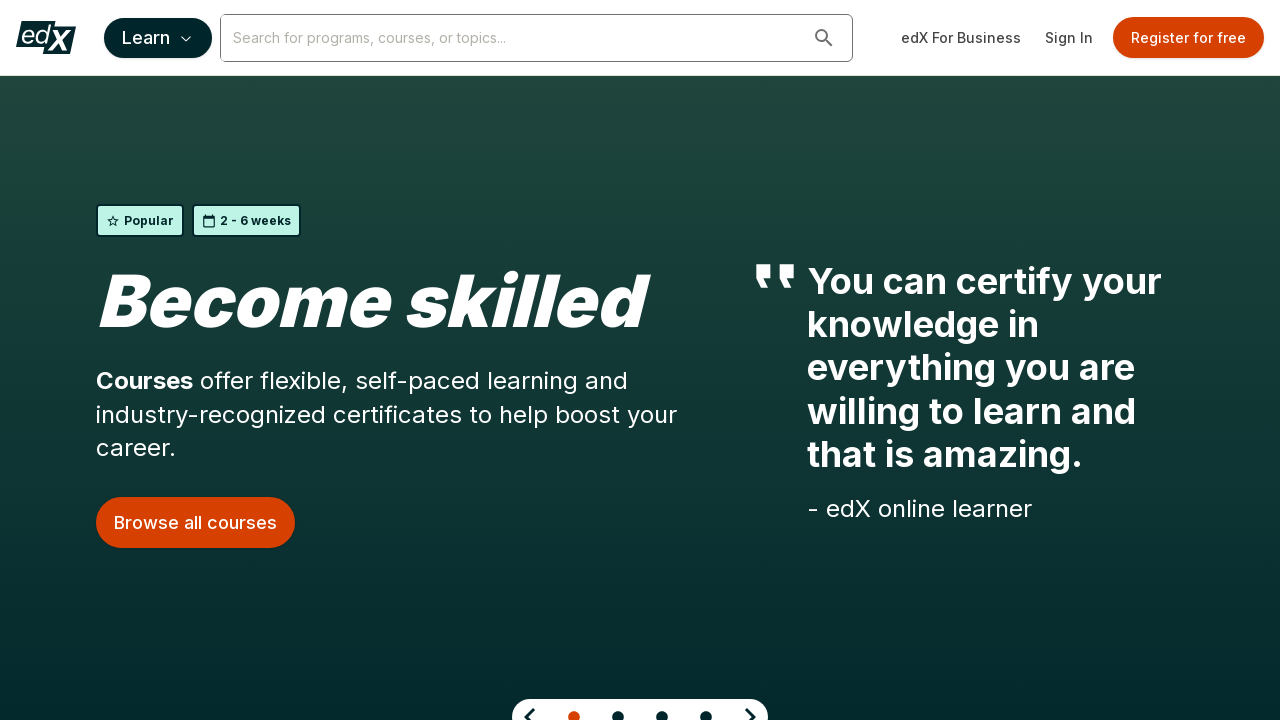

Counted 565 links on the main page
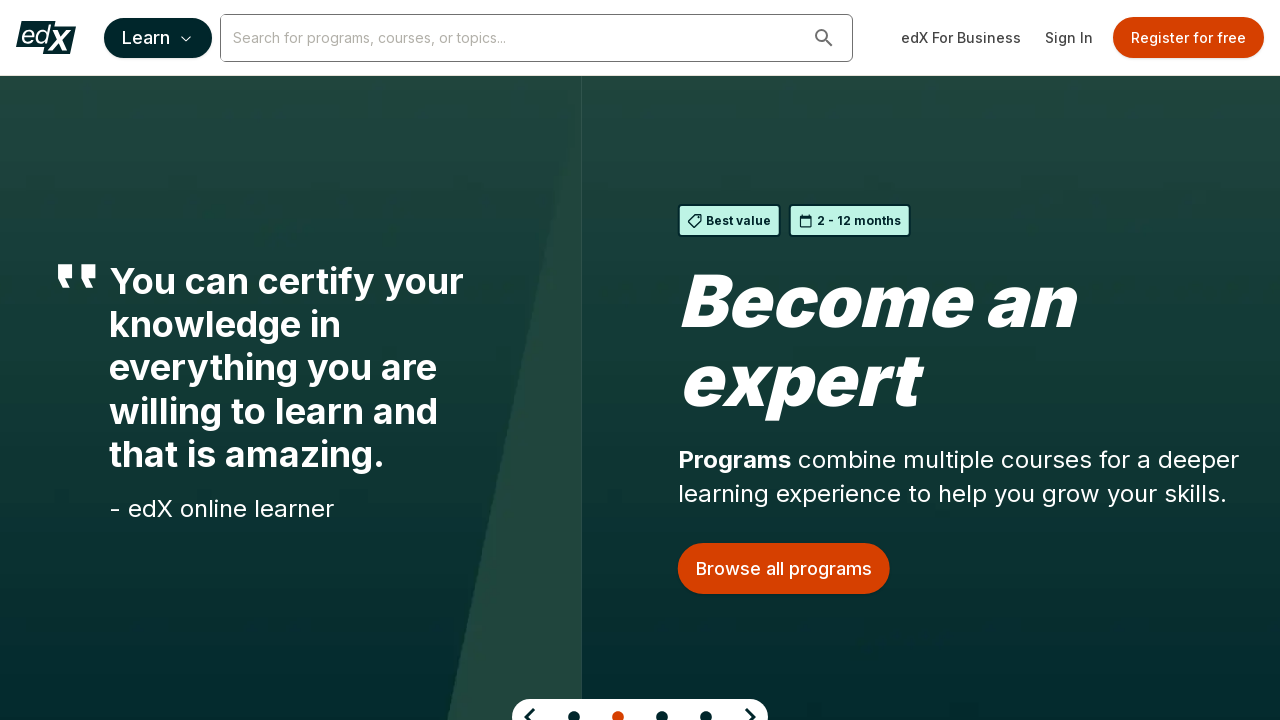

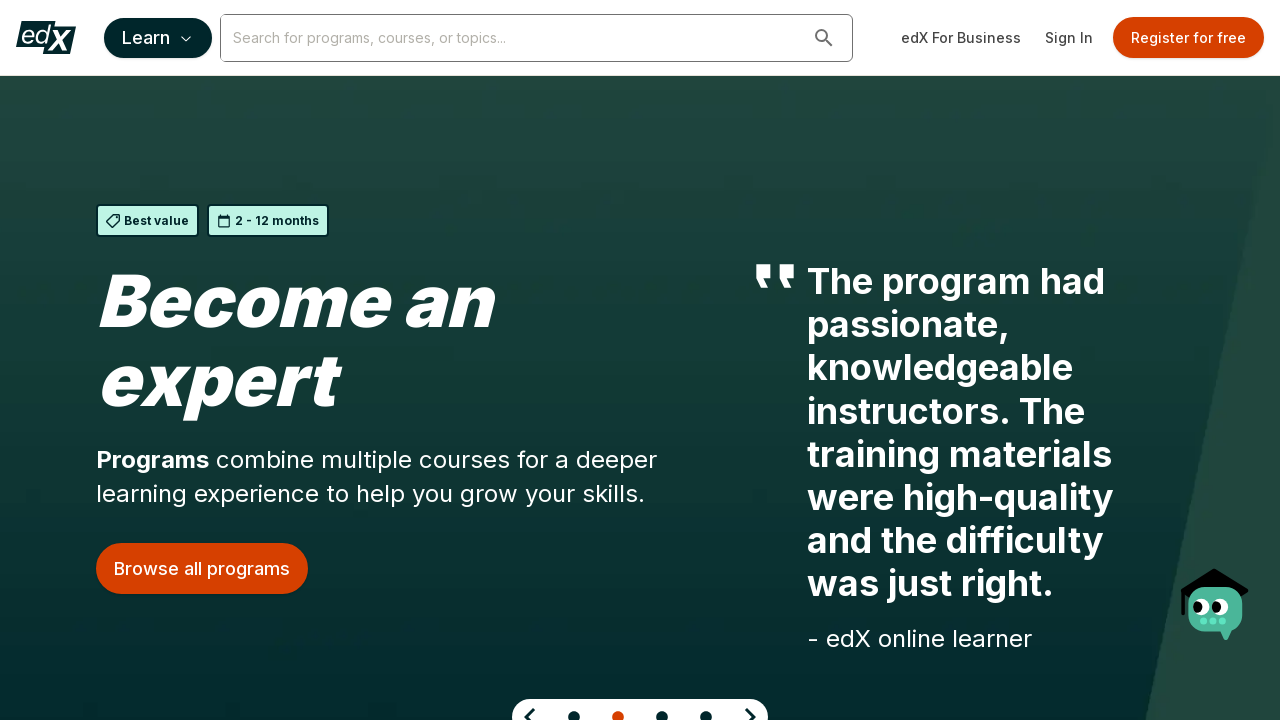